Tests a practice form by checking a checkbox, selecting radio button and dropdown options, filling a password field, submitting the form, then navigating to the shop and adding a Nokia Edge product to cart.

Starting URL: https://rahulshettyacademy.com/angularpractice/

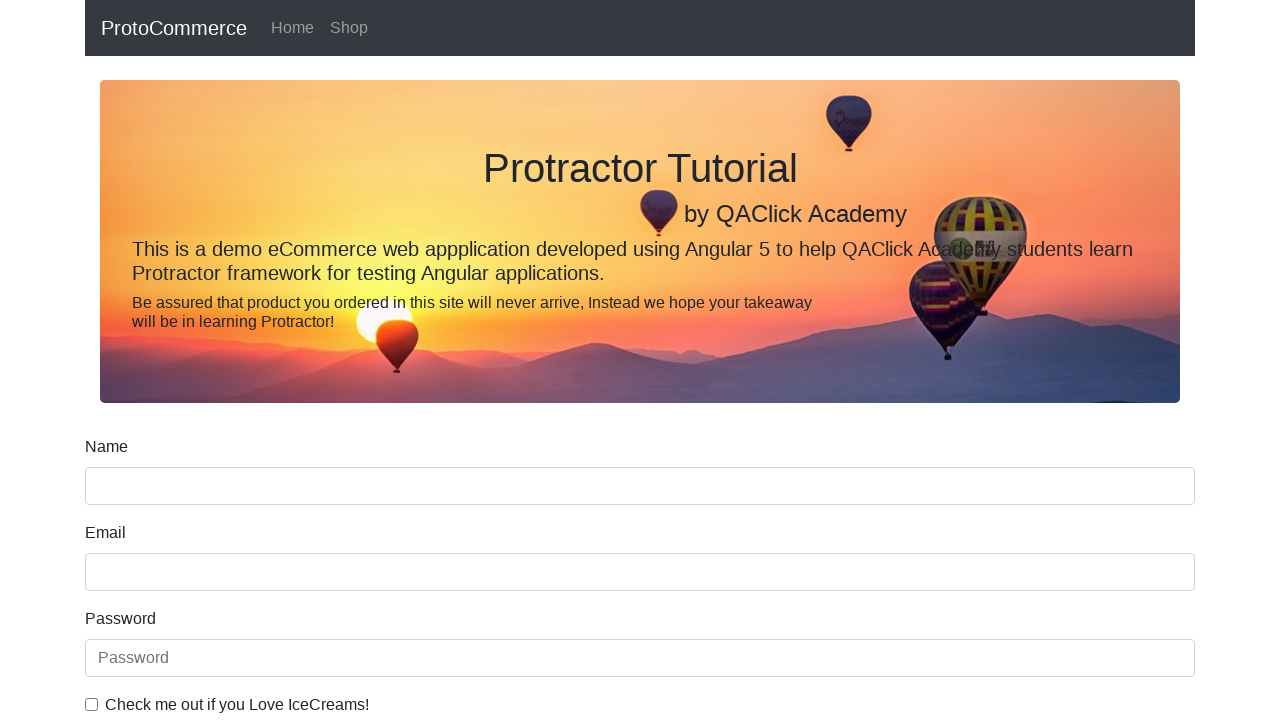

Checked 'IceCreams' checkbox at (92, 704) on internal:label="Check me out if you Love IceCreams!"i
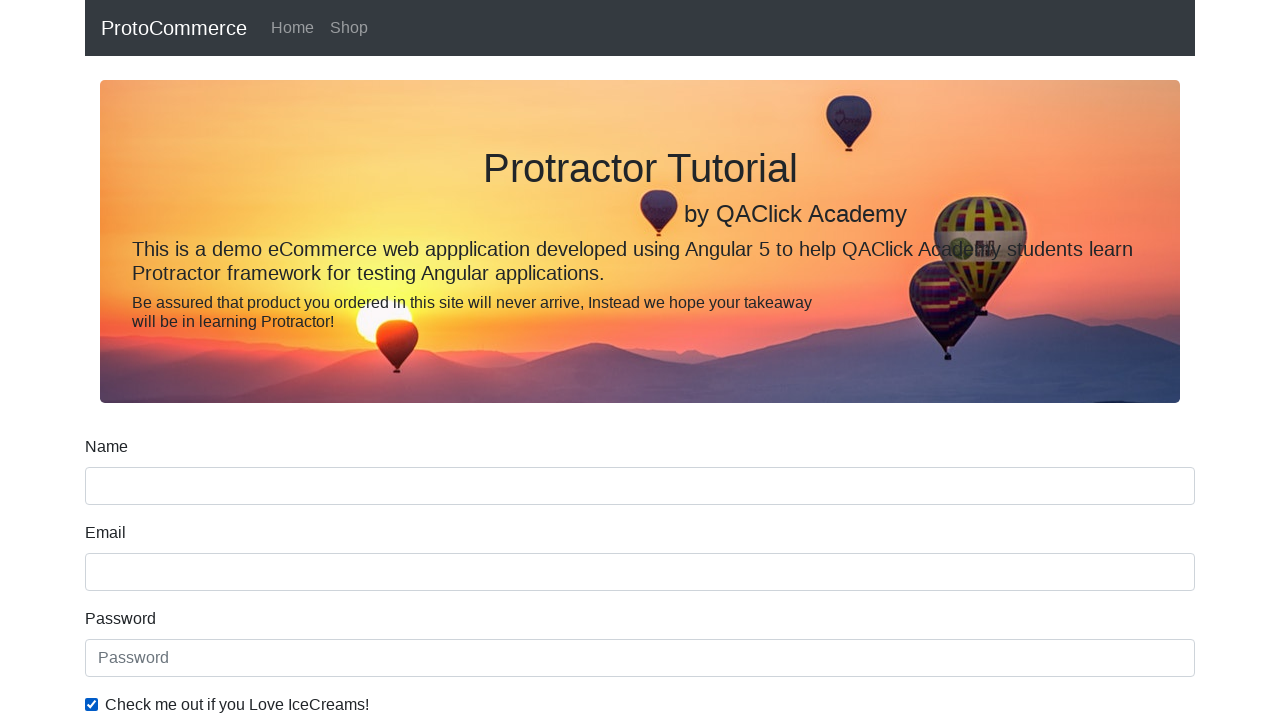

Selected 'Employed' radio button at (326, 360) on internal:label="Employed"i
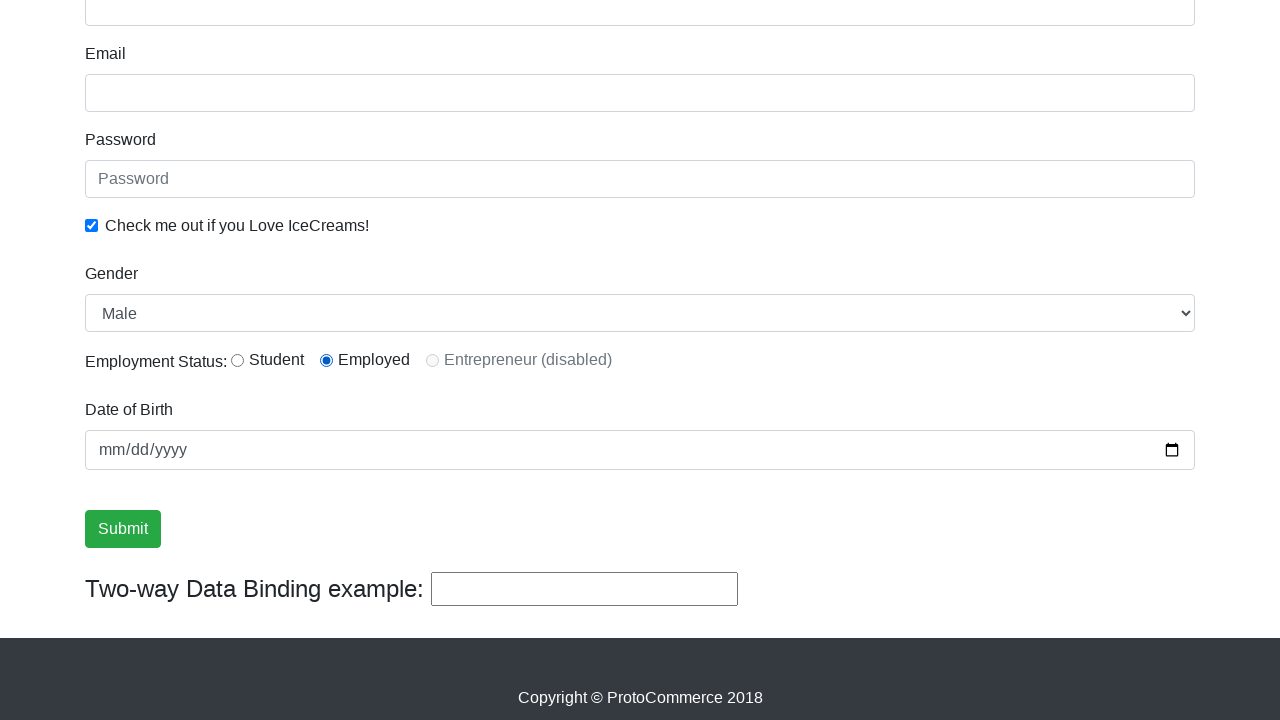

Selected 'Female' from Gender dropdown on internal:label="Gender"i
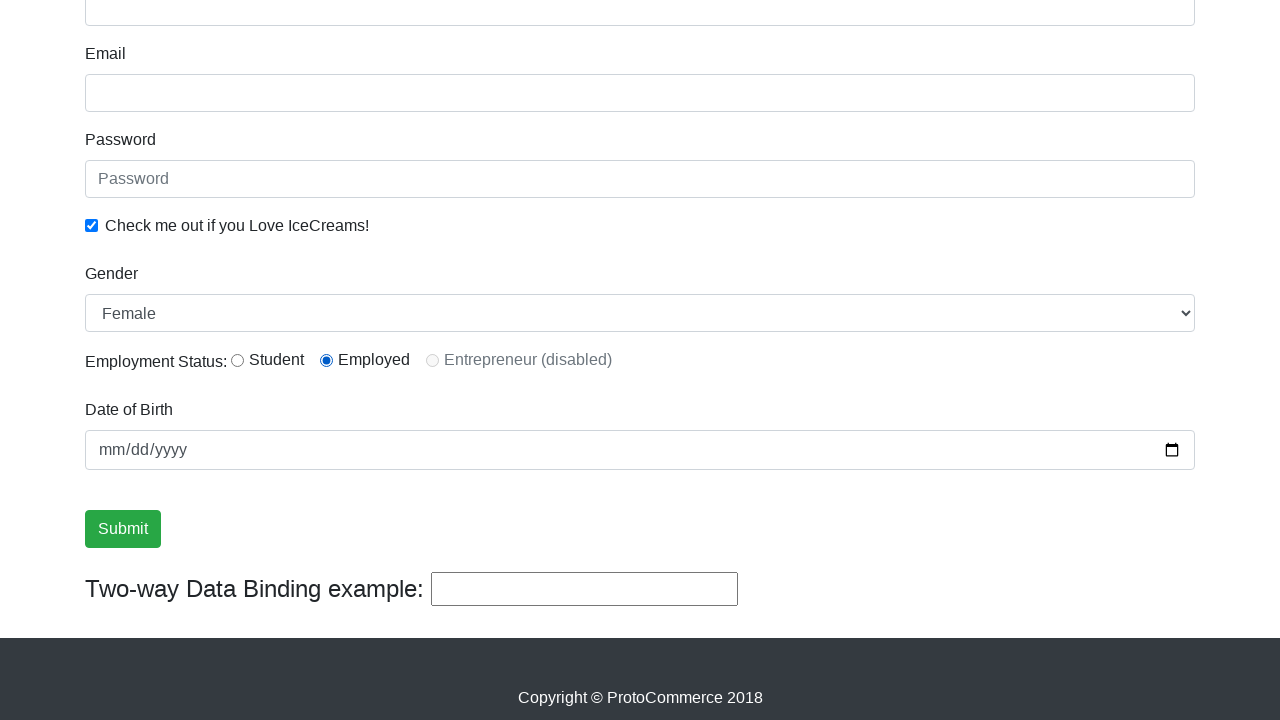

Filled password field with 'abc123' on internal:attr=[placeholder="Password"i]
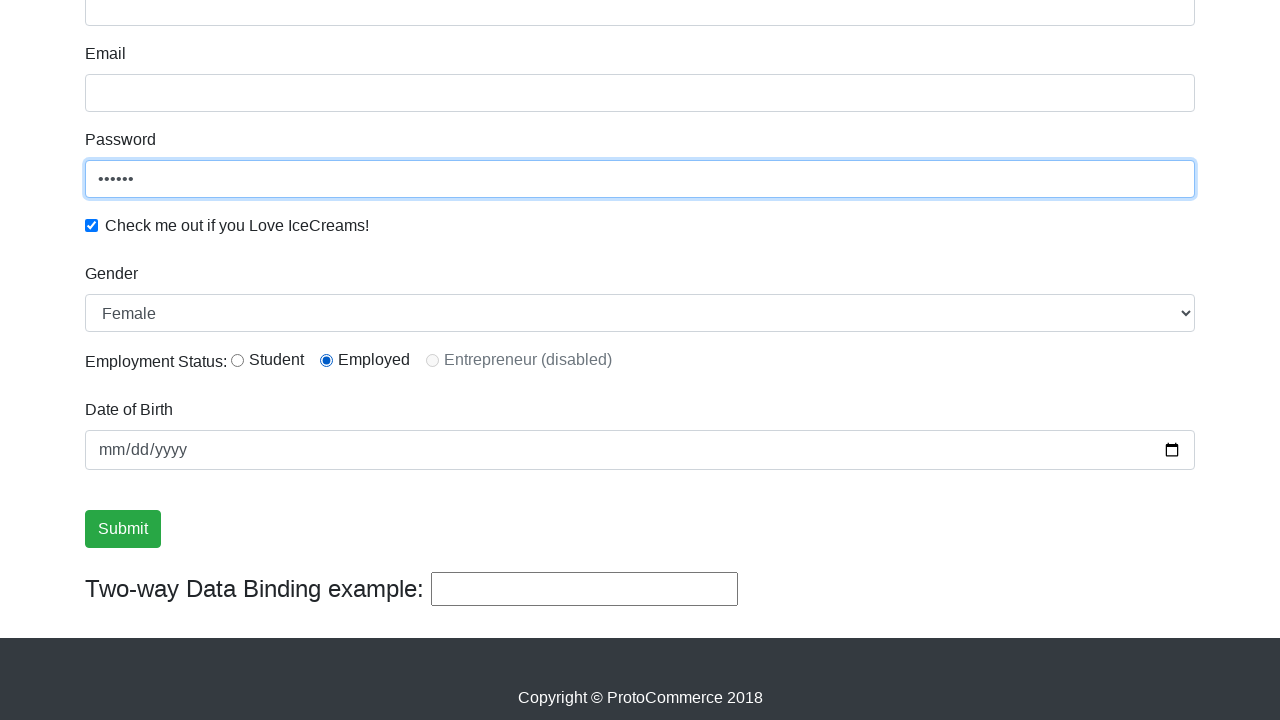

Clicked Submit button to submit form at (123, 529) on internal:role=button[name="Submit"i]
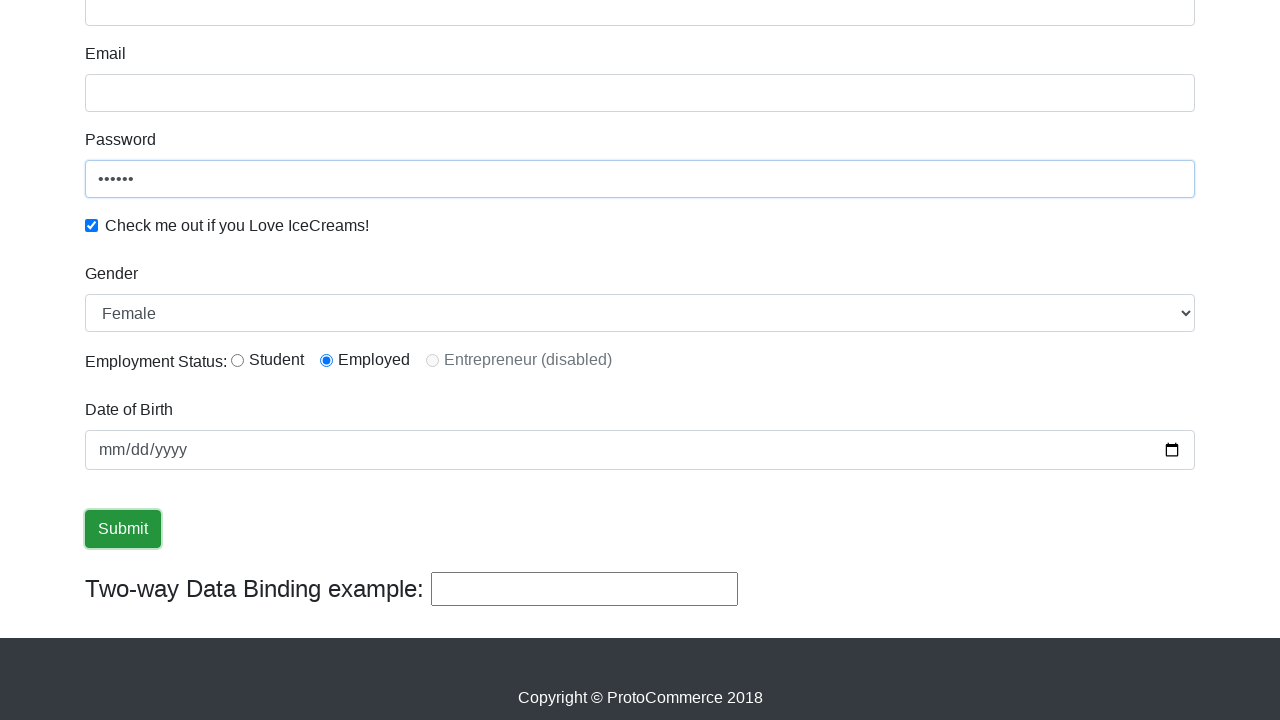

Verified success message is visible
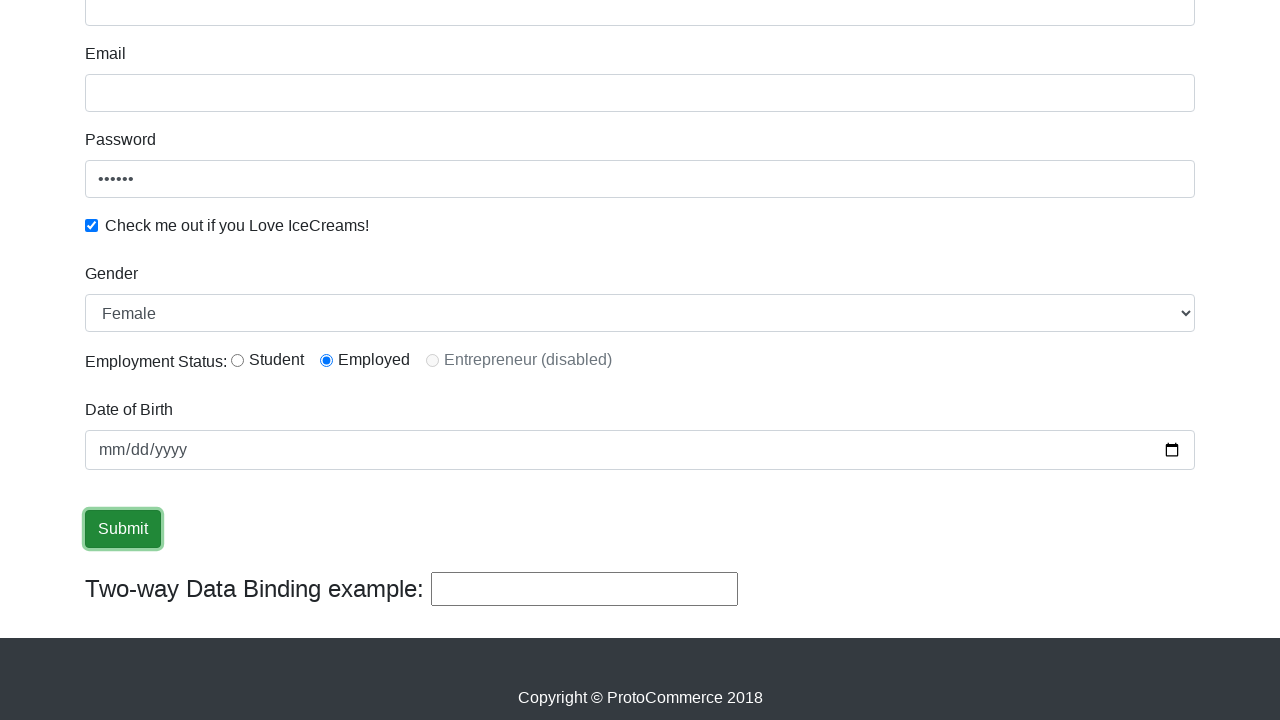

Clicked Shop link to navigate to shop page at (349, 28) on internal:role=link[name="Shop"i]
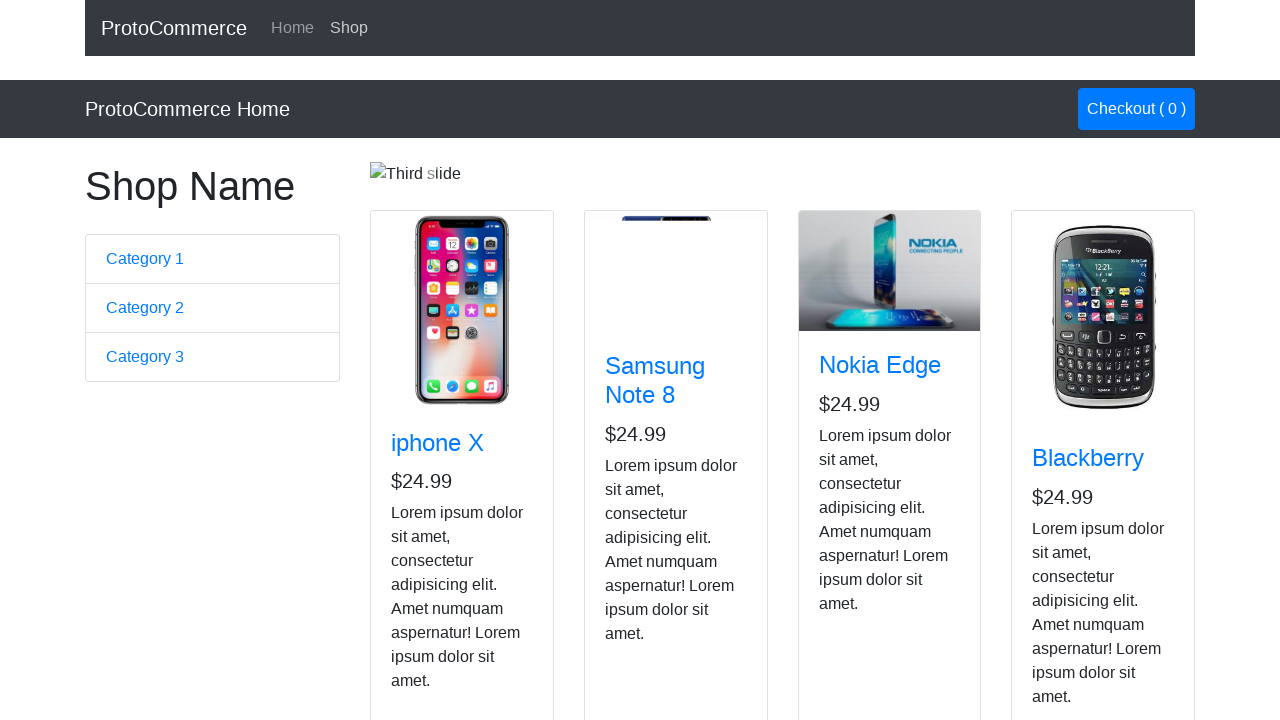

Clicked Add button on Nokia Edge product card at (854, 528) on app-card >> internal:has-text="Nokia Edge"i >> internal:role=button
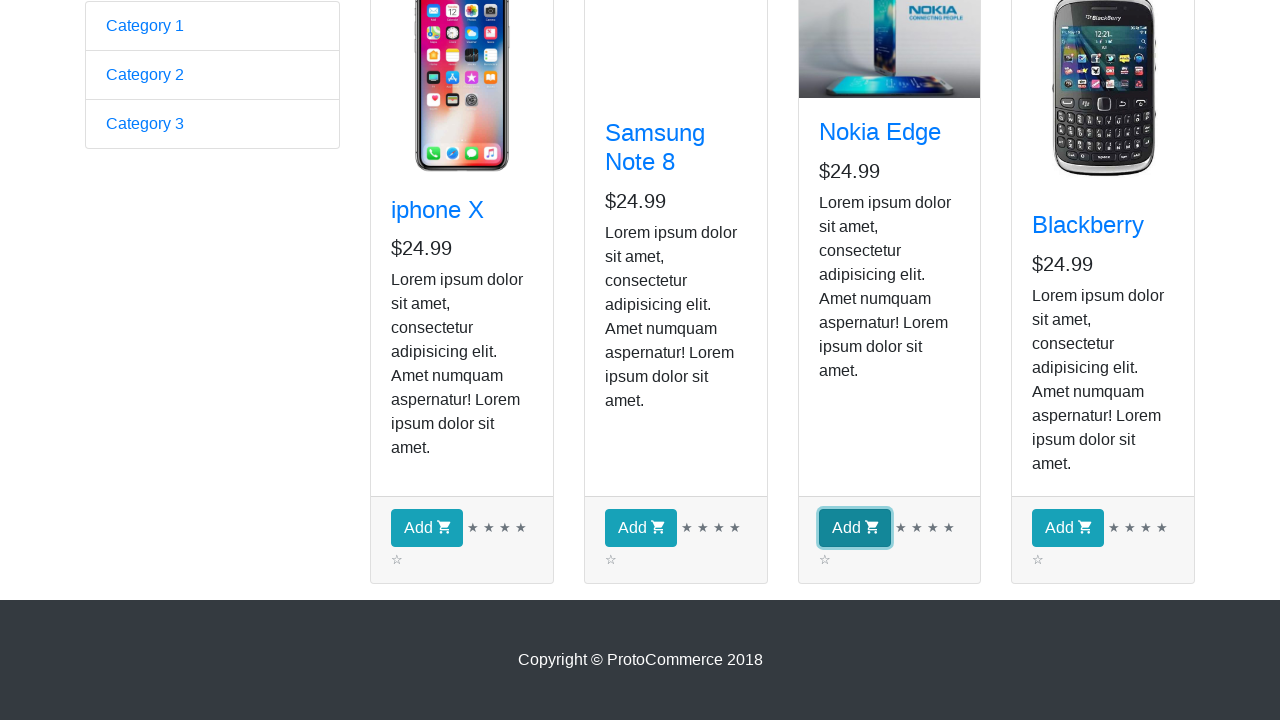

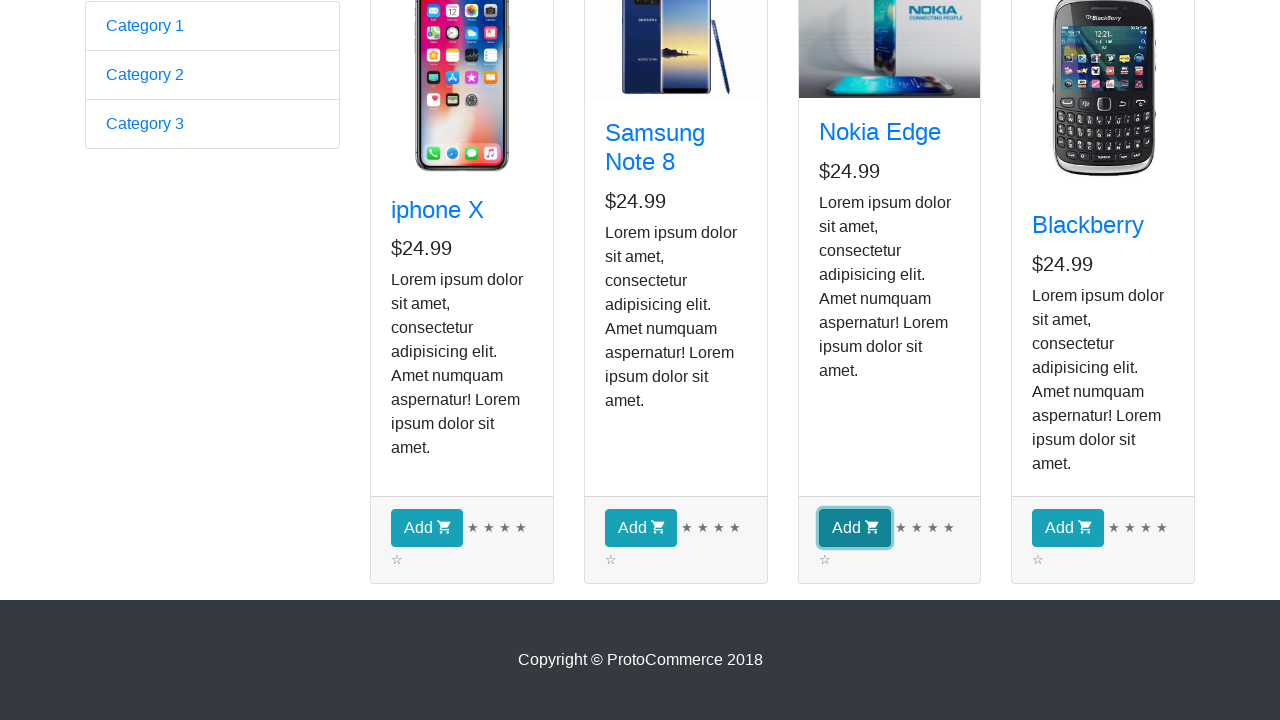